Tests a math quiz form by reading two numbers from the page, calculating their sum, selecting the result from a dropdown menu, and submitting the answer.

Starting URL: http://suninjuly.github.io/selects2.html

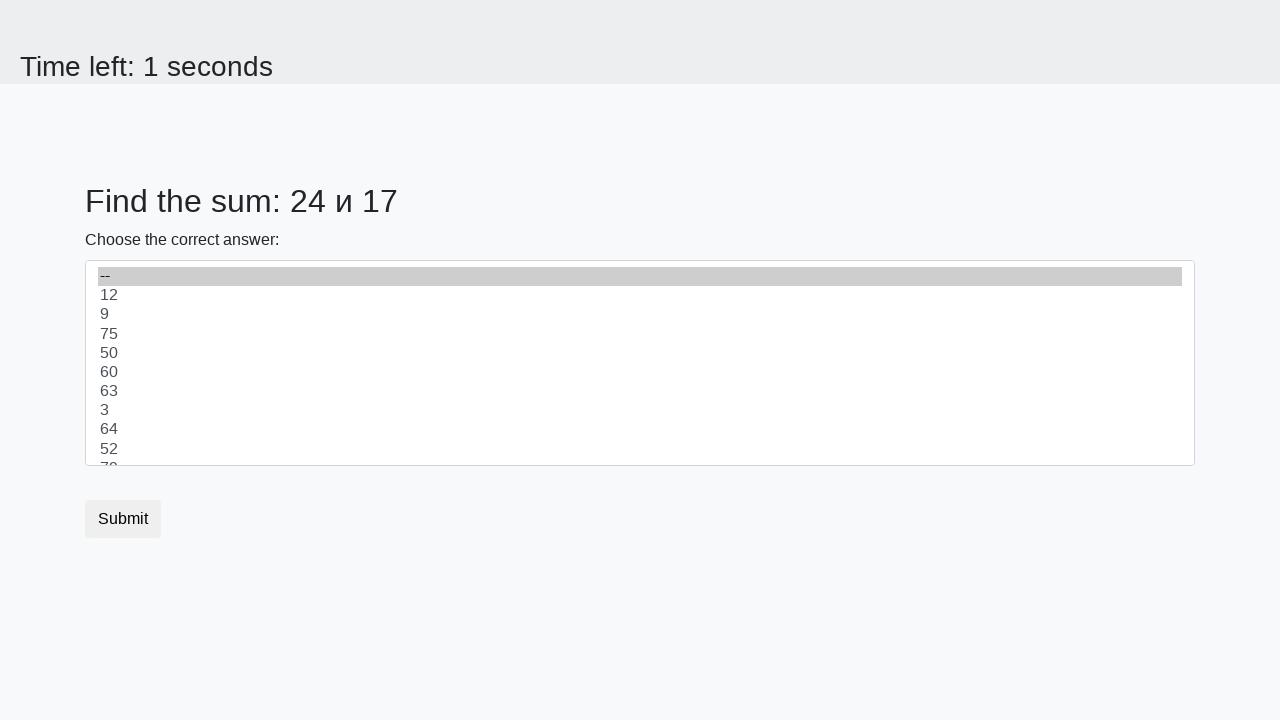

Read first number from #num1 element
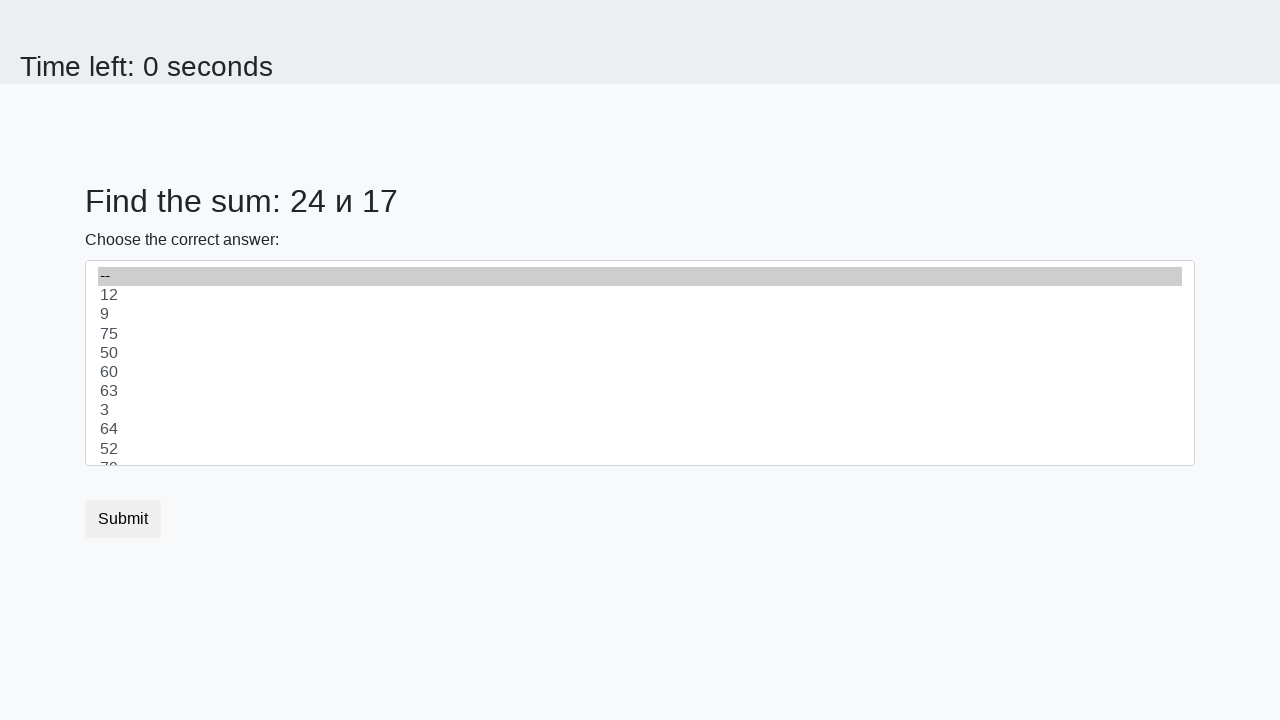

Read second number from #num2 element
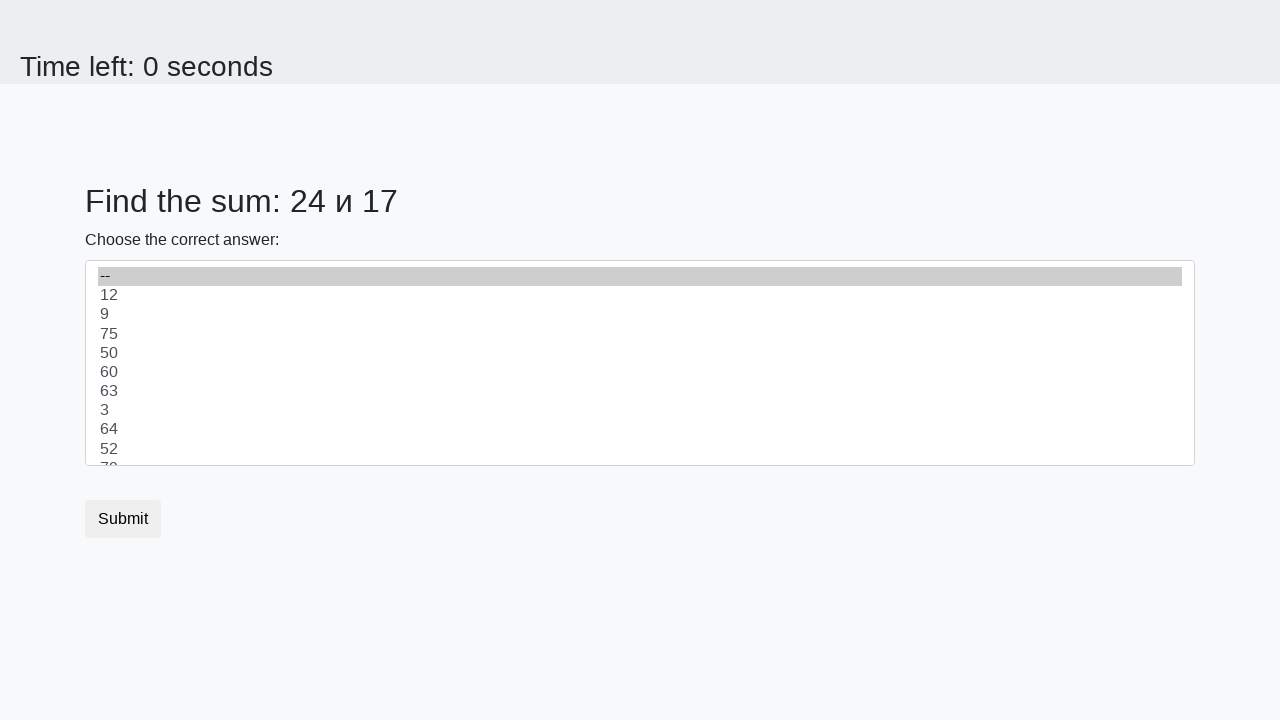

Calculated sum: 41
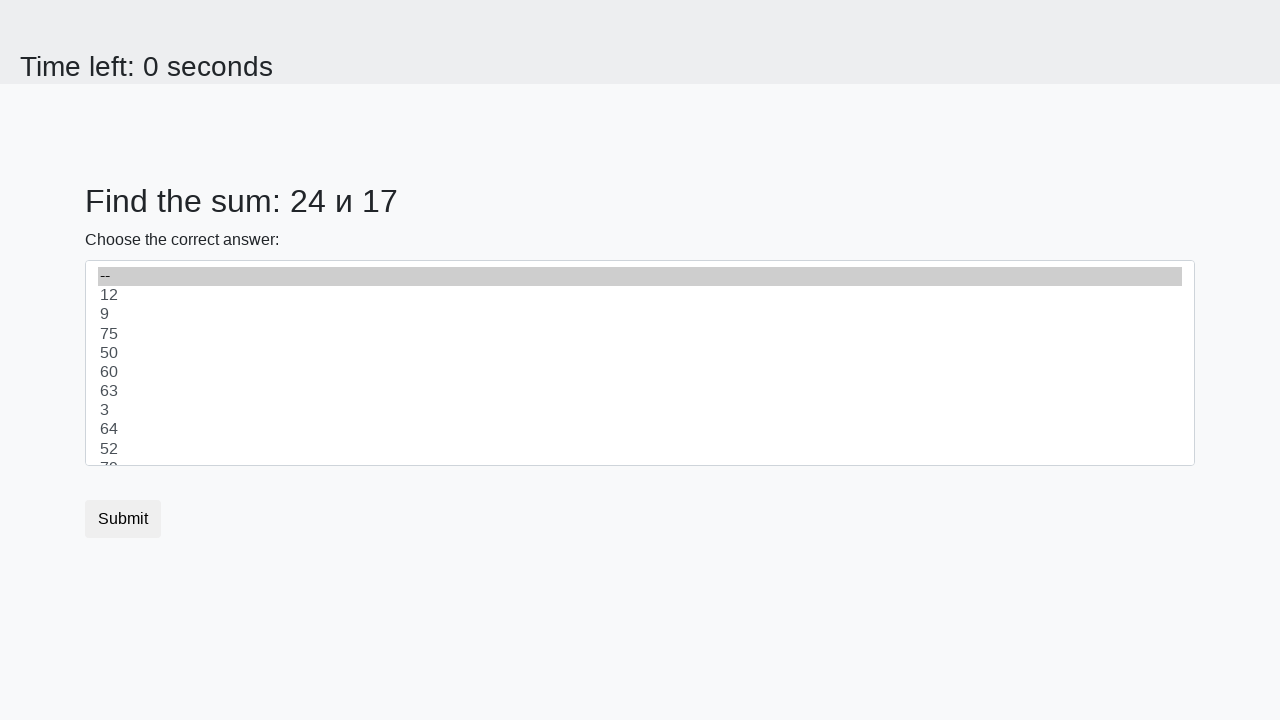

Selected sum '41' from dropdown menu on select
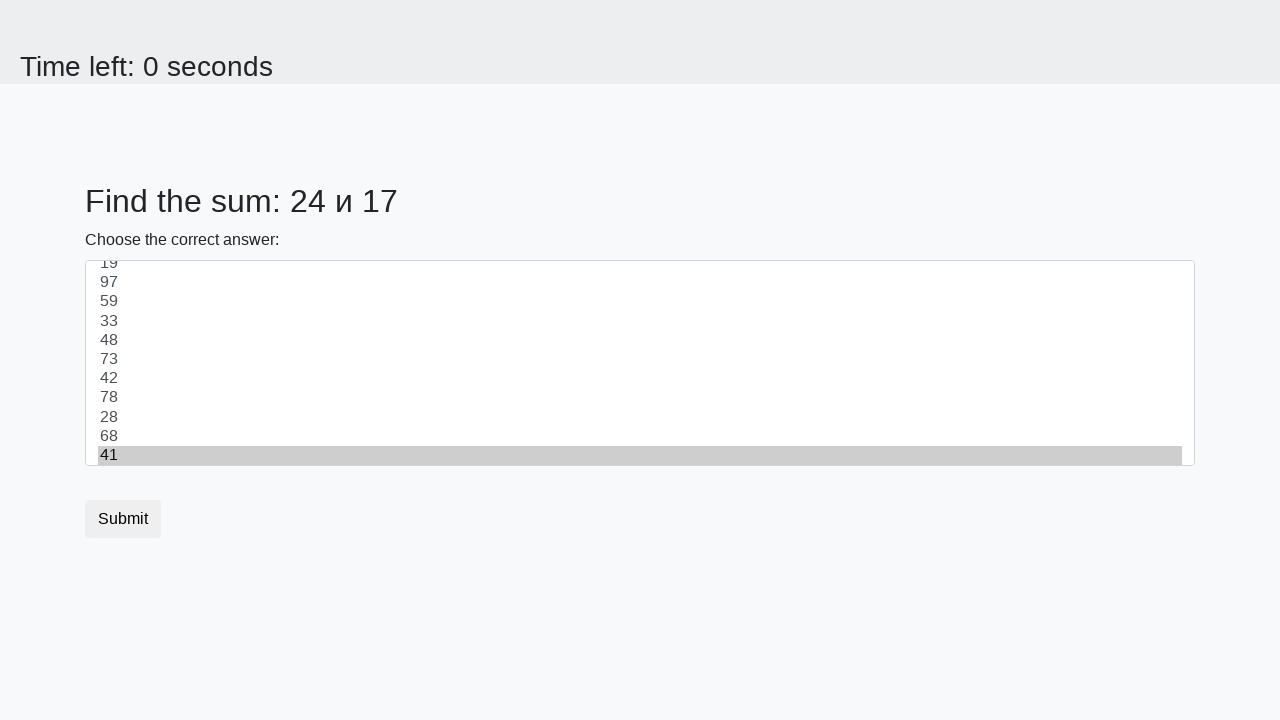

Clicked submit button to submit the answer at (123, 519) on button.btn
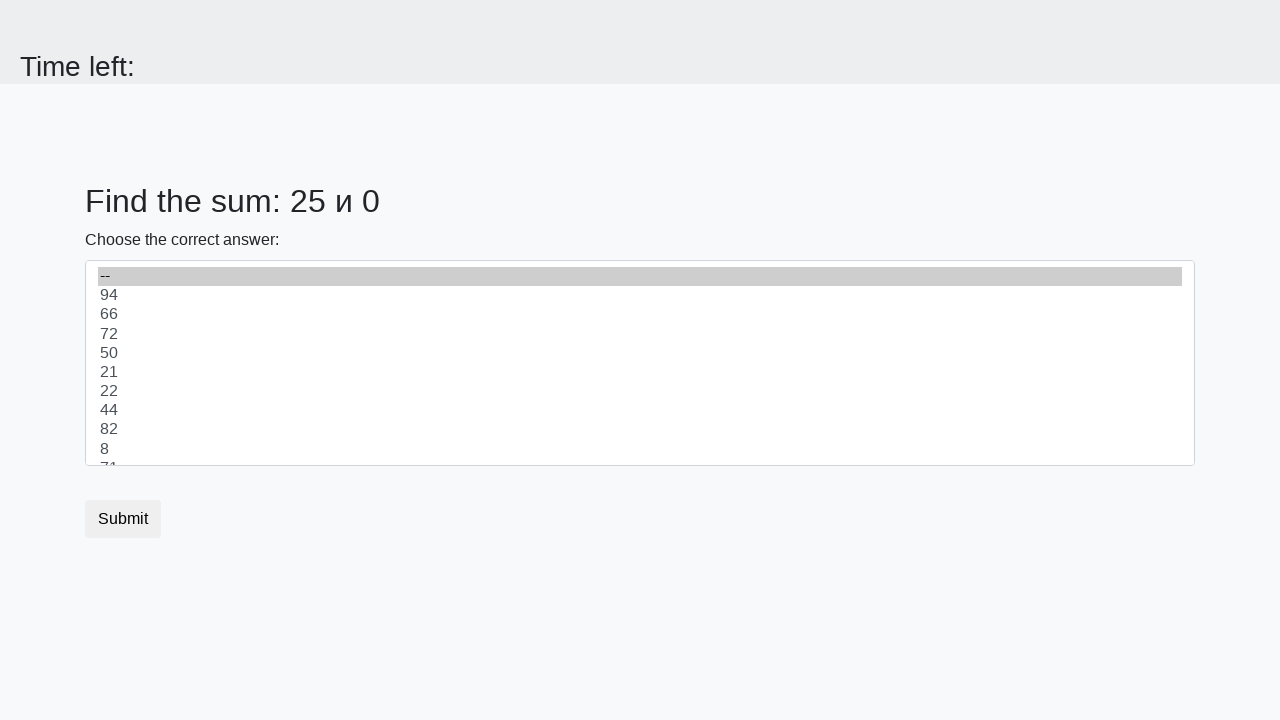

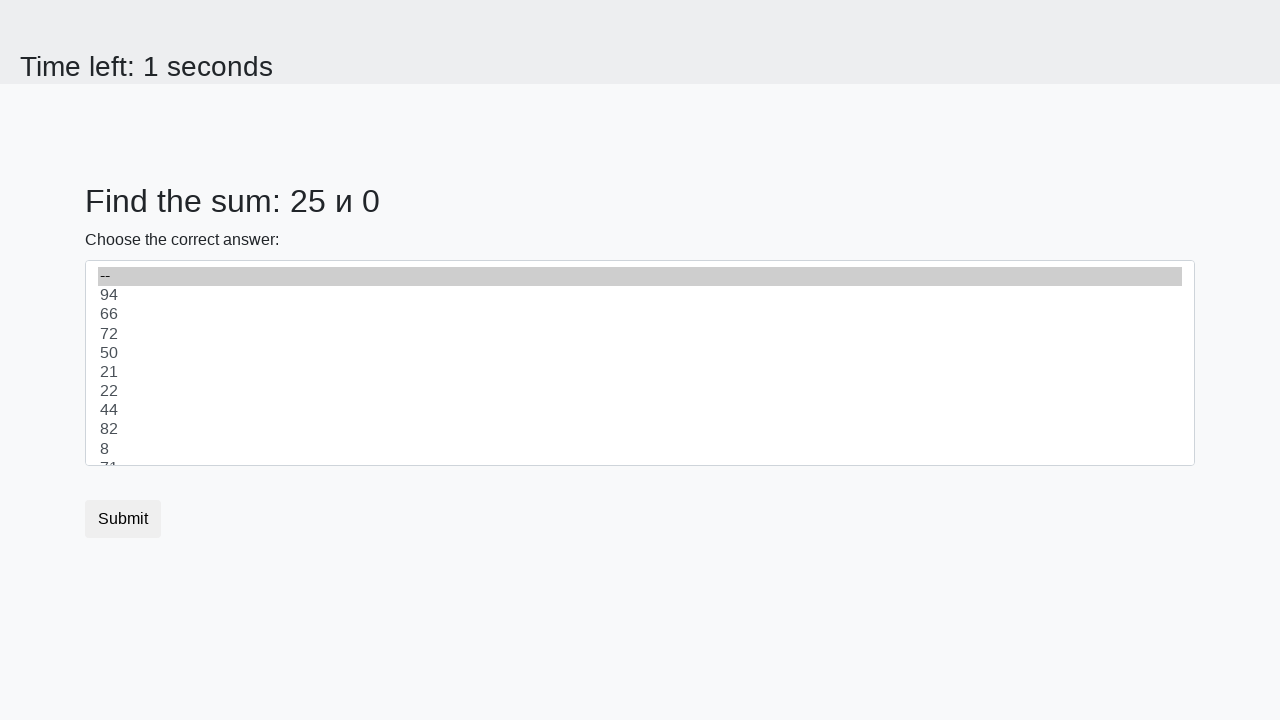